Tests entering a decimal number with comma separator in the BC field to verify it accepts real numbers

Starting URL: https://do.tusur.ru/qa-test2/

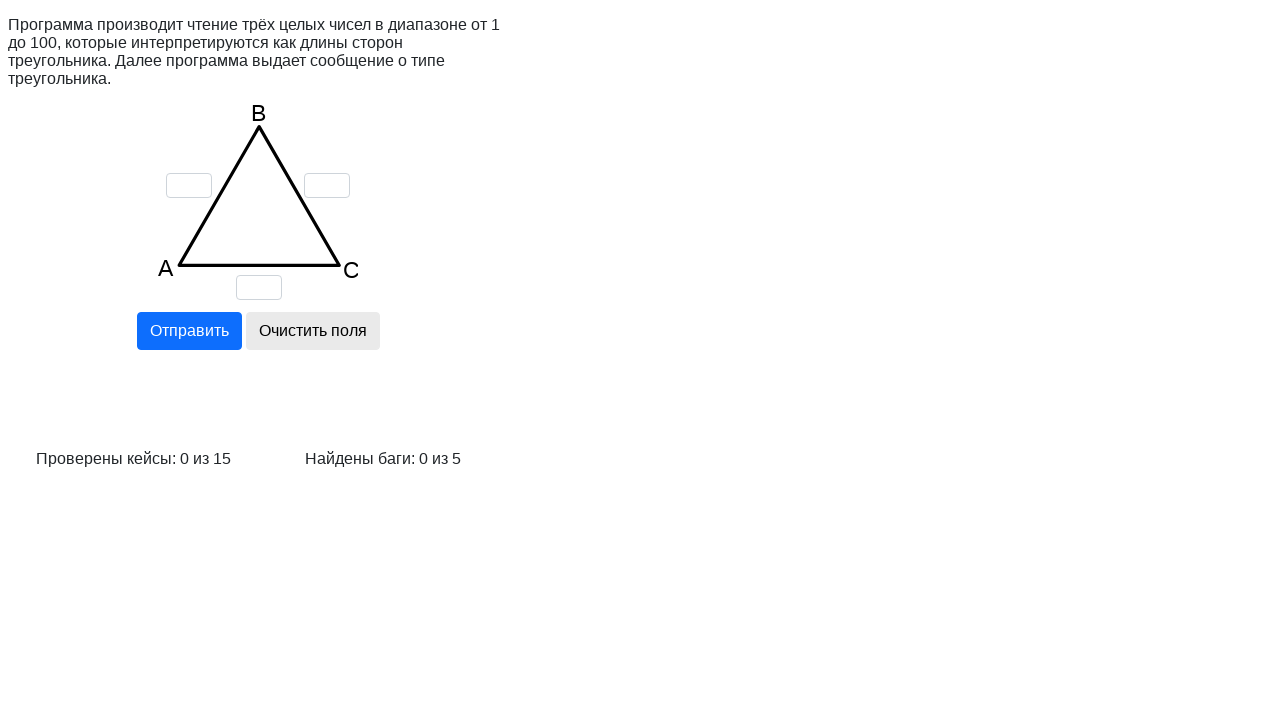

Cleared field A on input[name='a']
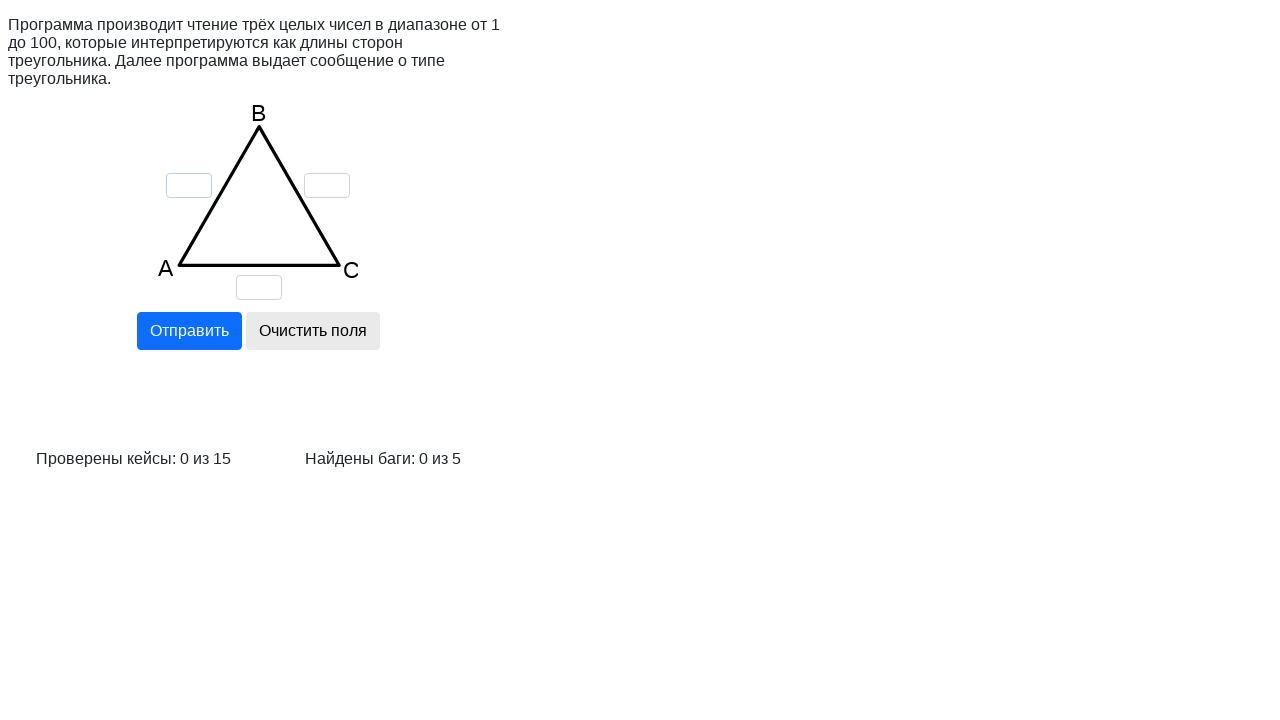

Cleared field B on input[name='b']
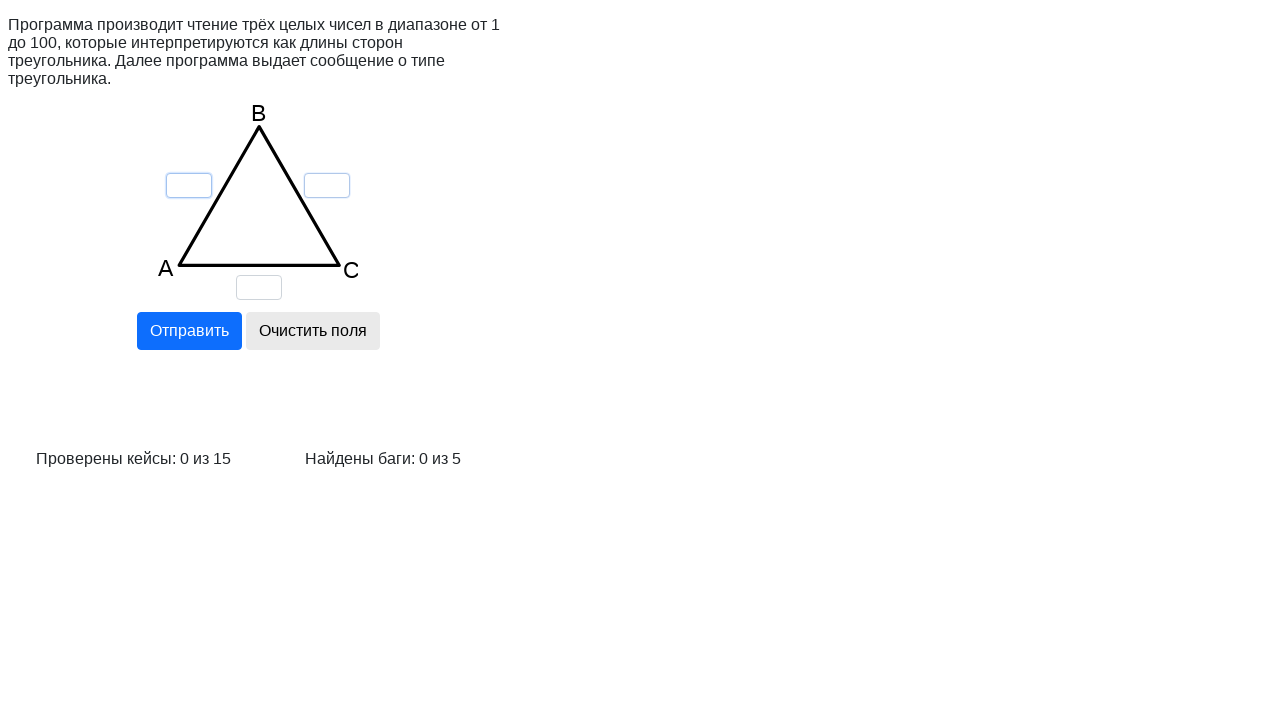

Cleared field C on input[name='c']
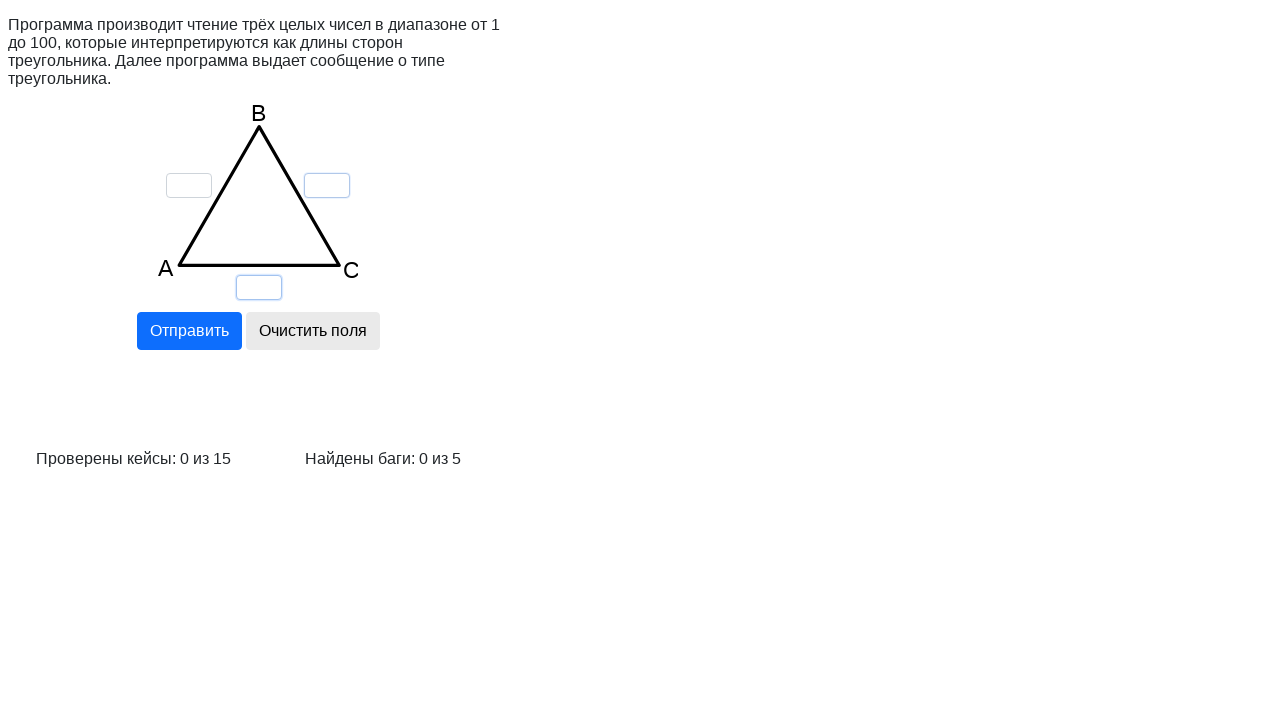

Entered value '10' in field A on input[name='a']
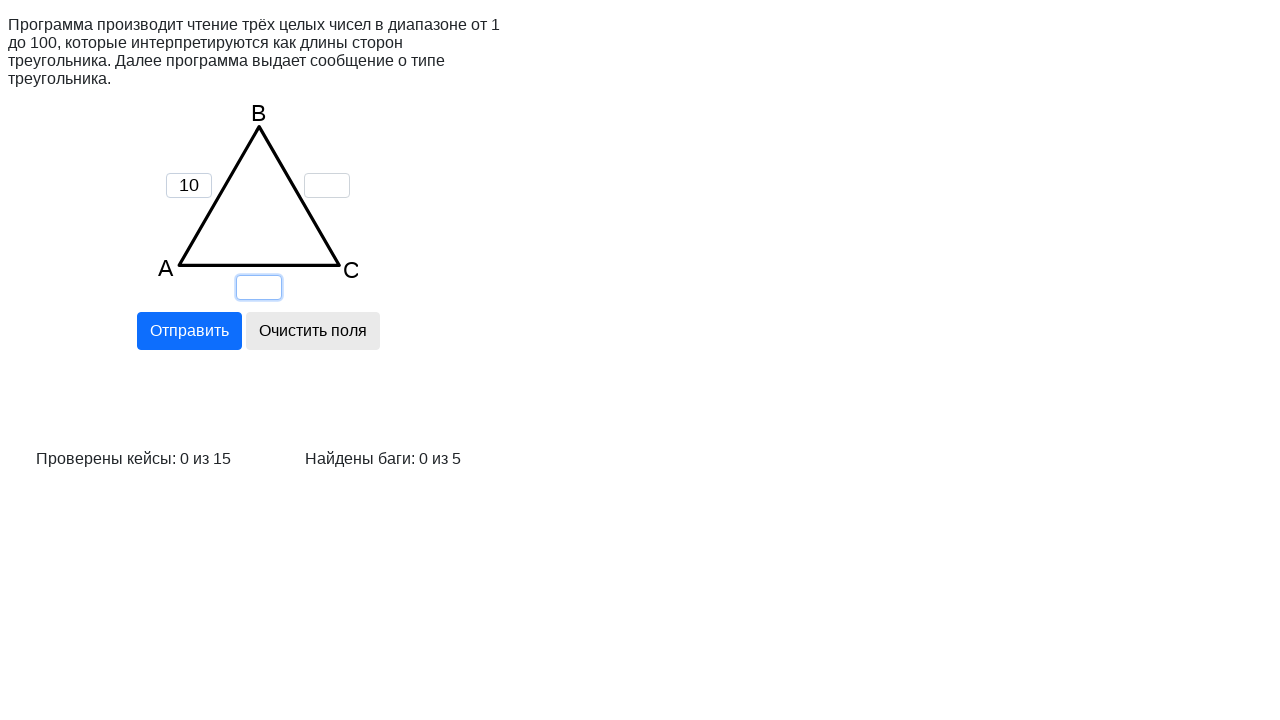

Entered decimal value '6,5' with comma separator in field BC on input[name='b']
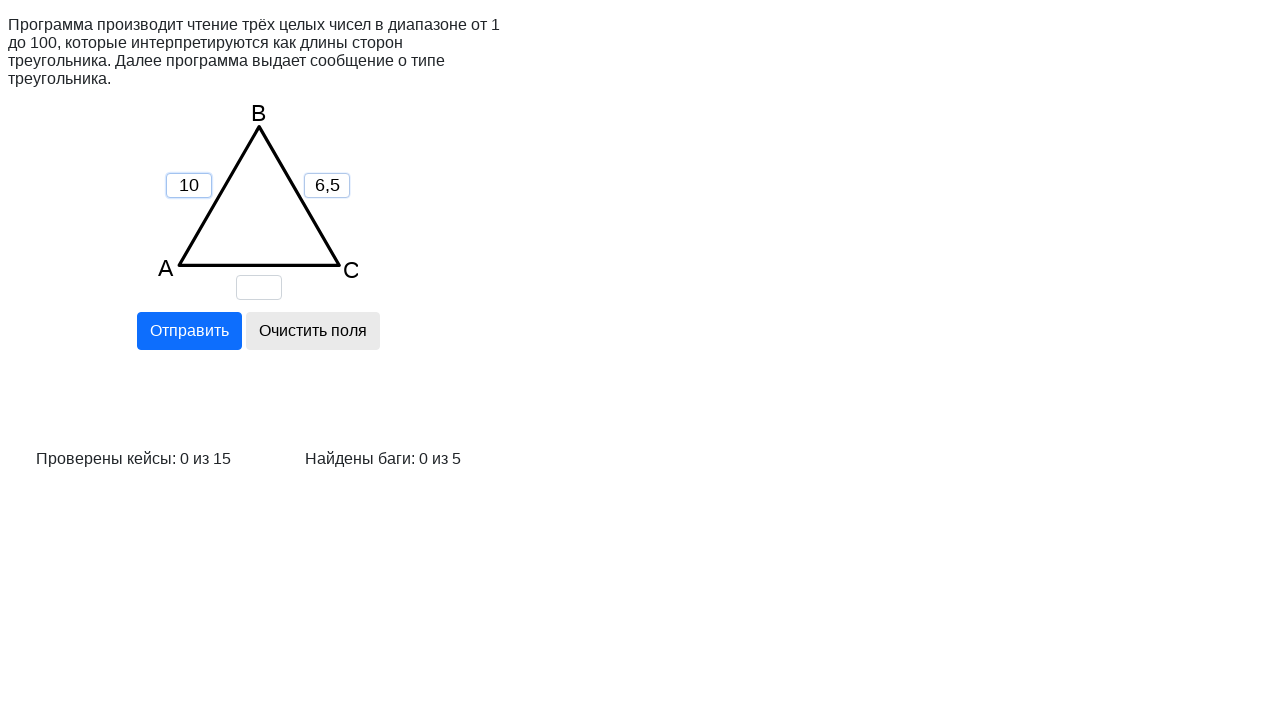

Entered value '7' in field C on input[name='c']
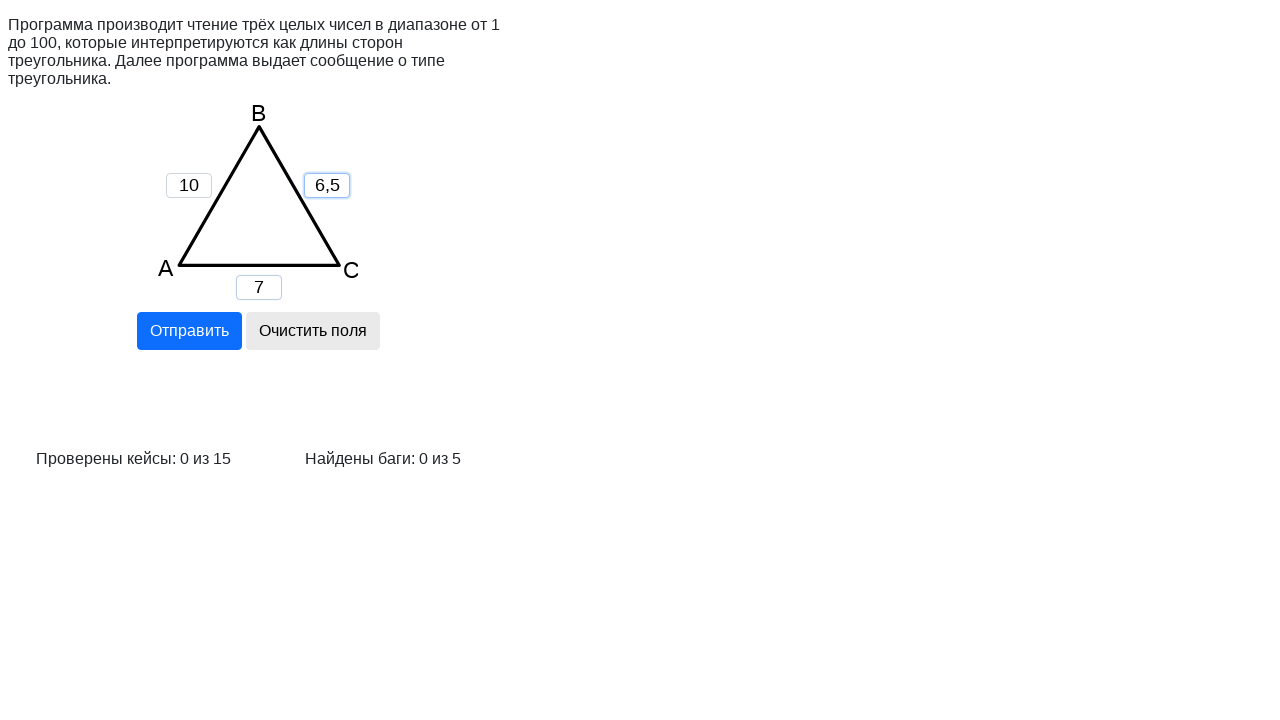

Clicked calculate button at (189, 331) on input[name='calc']
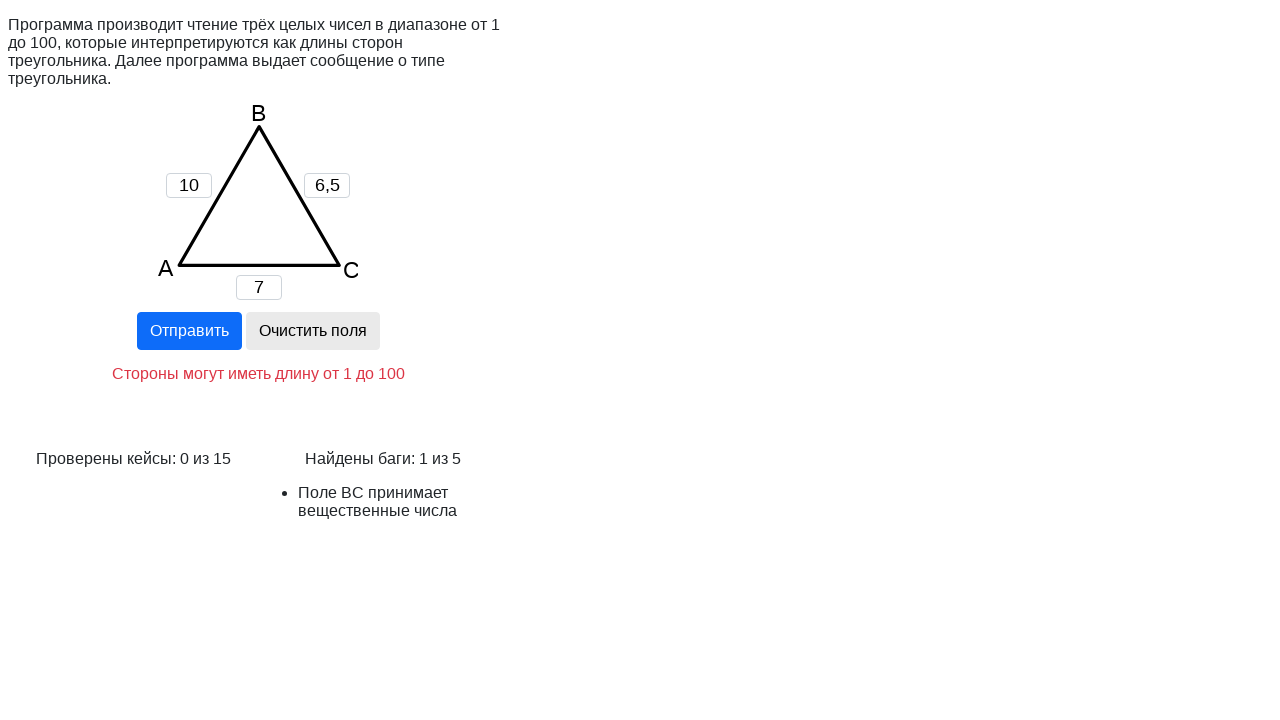

Verified that BC field accepts real numbers - success message displayed
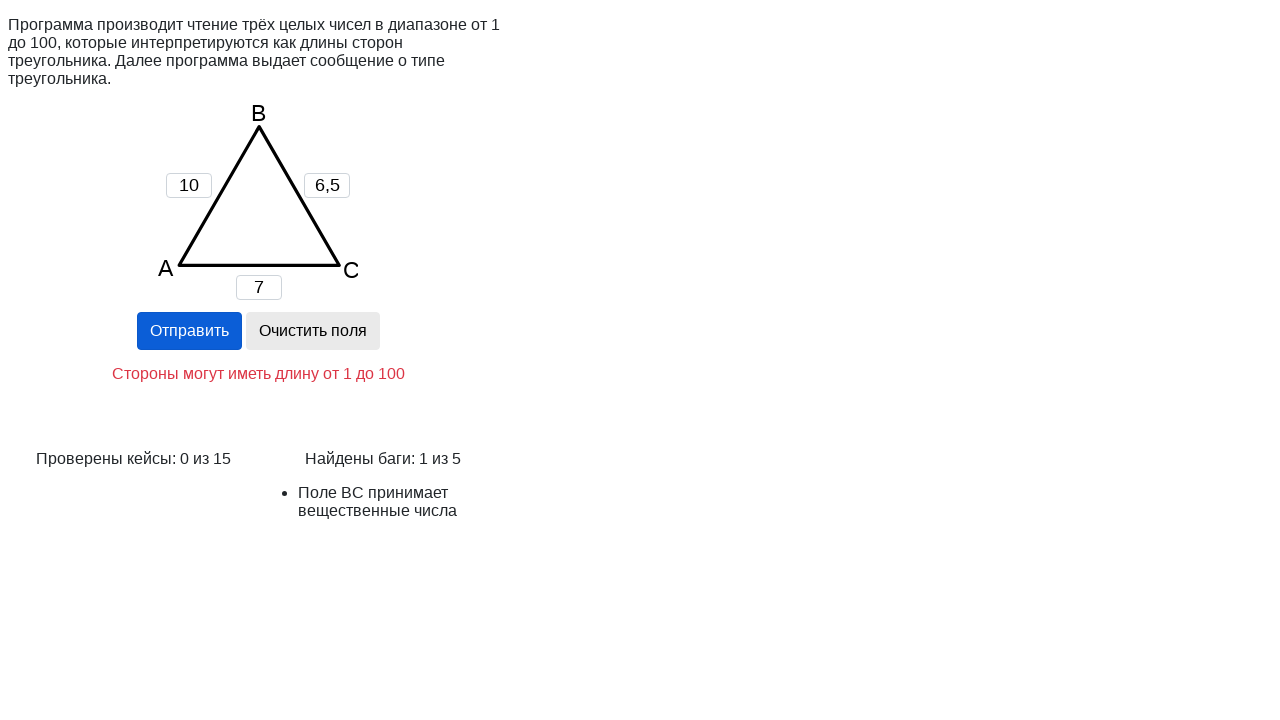

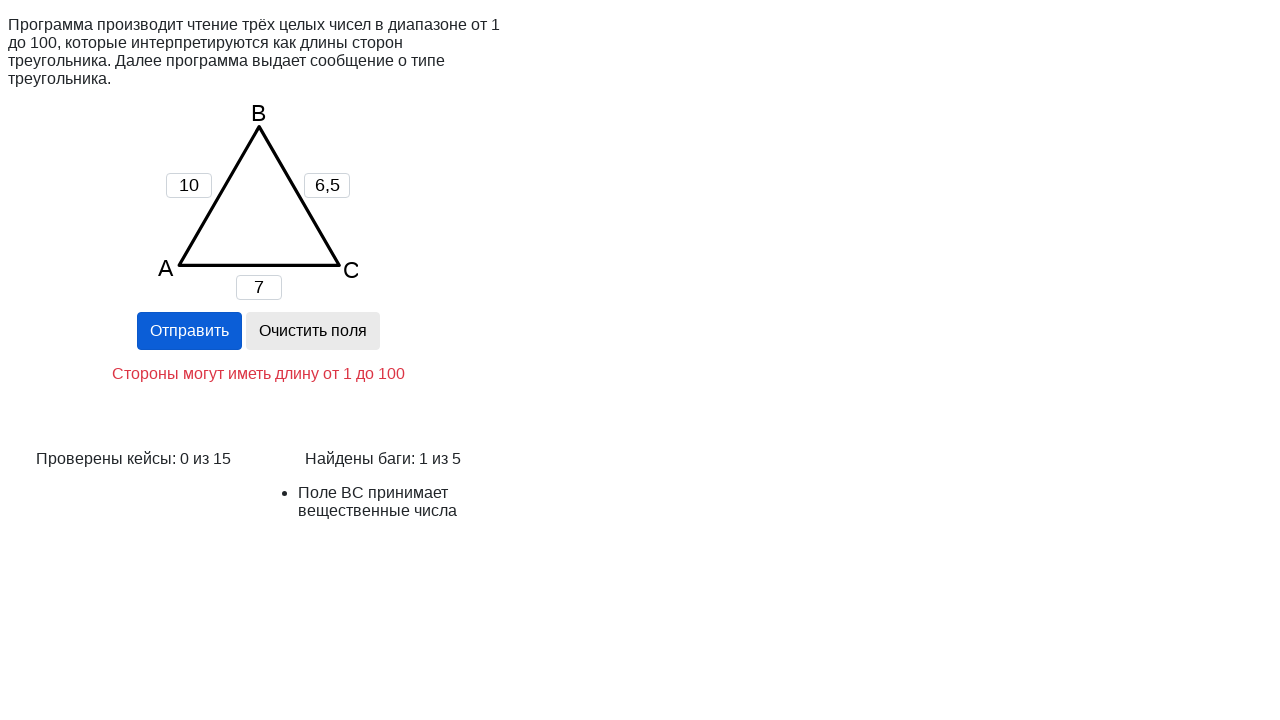